Tests various UI controls on a login page including dropdown selection, radio buttons, and checkbox interactions without actually logging in

Starting URL: https://rahulshettyacademy.com/loginpagePractise/

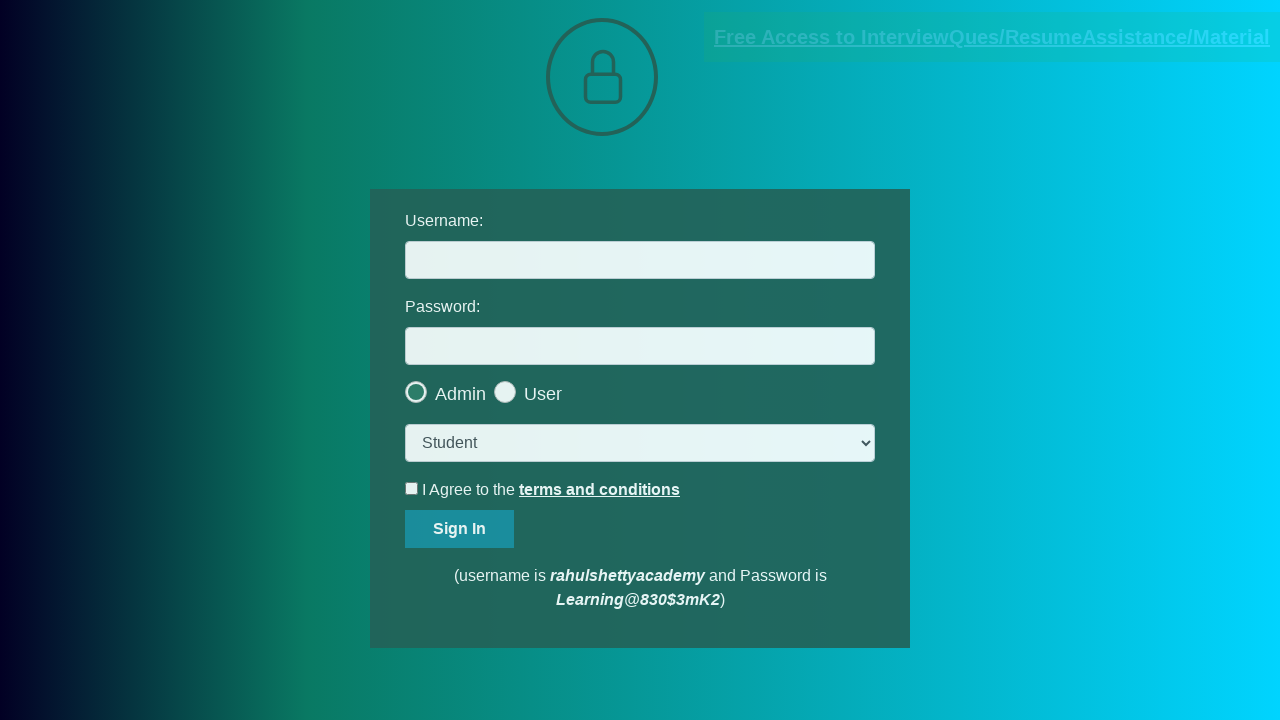

Navigated to login practice page
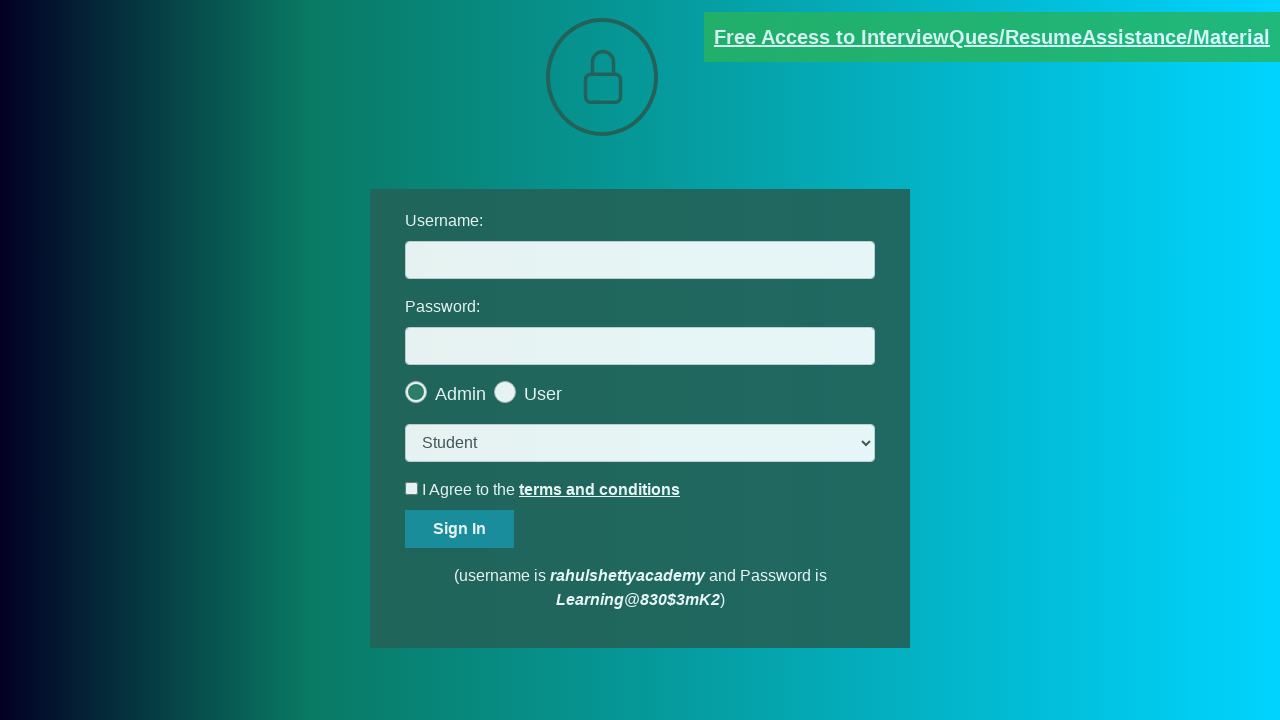

Selected 'consult' option from dropdown on select.form-control
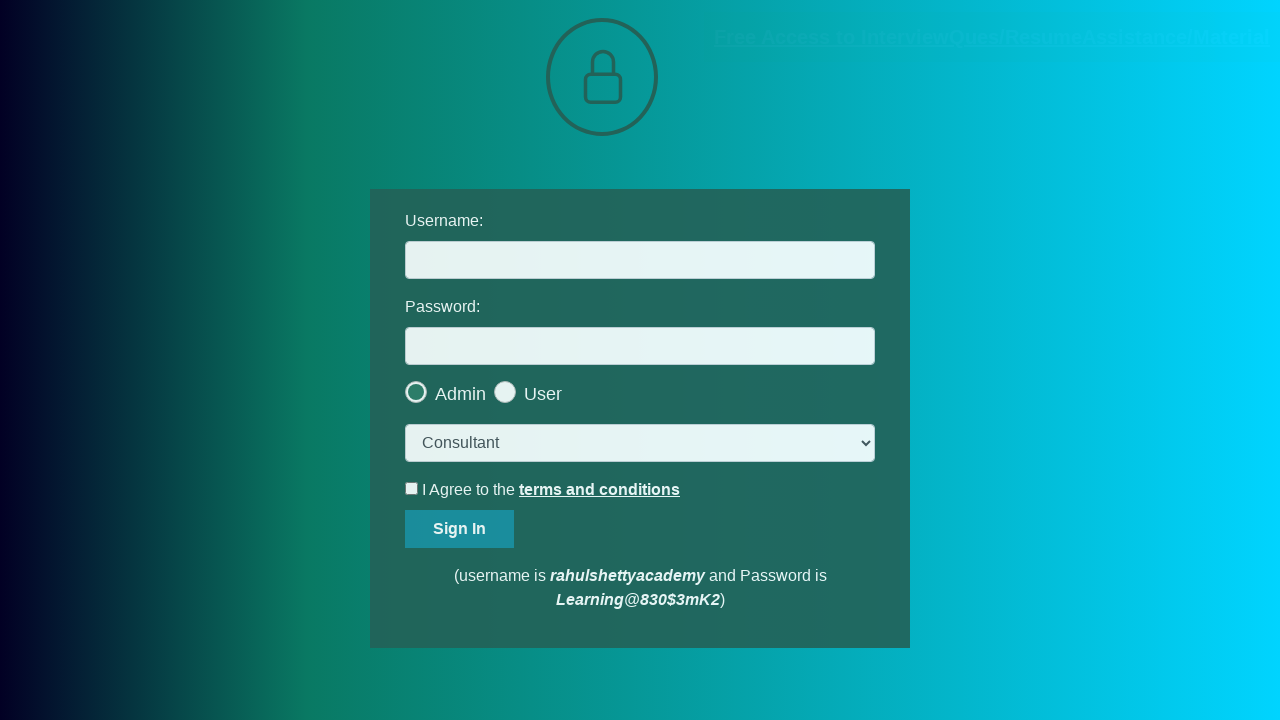

Clicked the last radio button at (543, 394) on .radiotextsty >> nth=-1
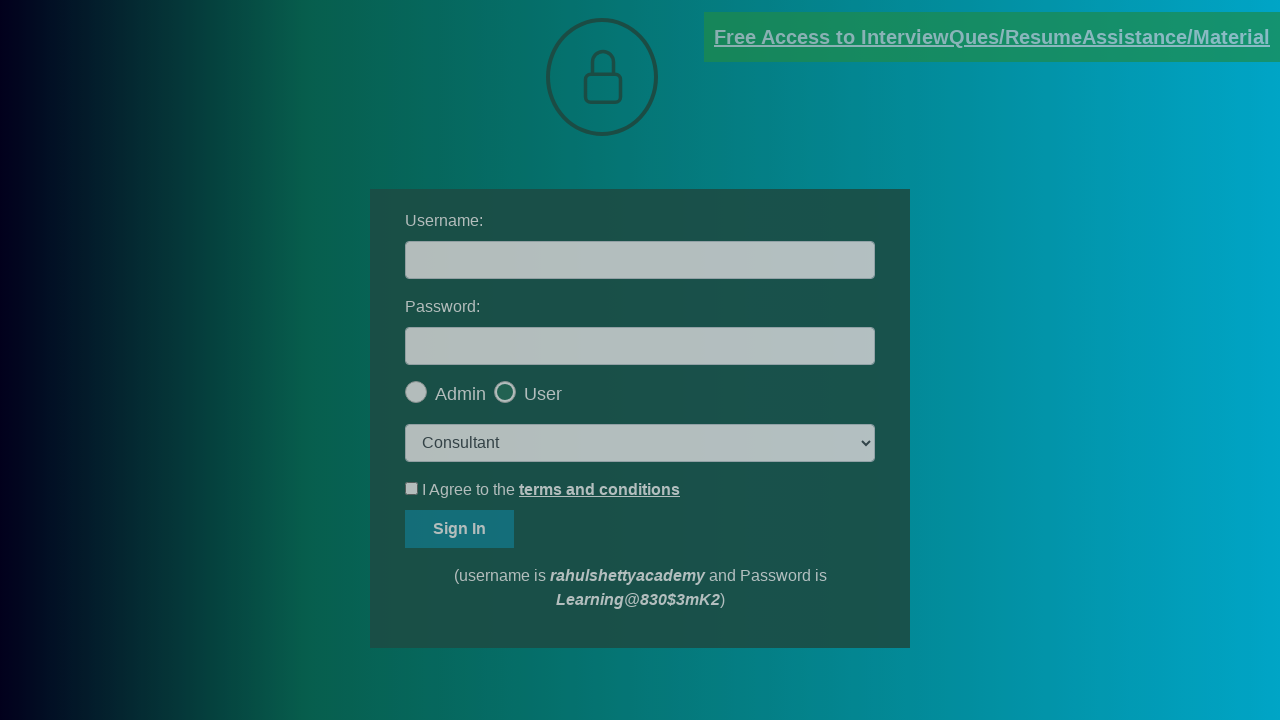

Clicked the okay button in modal at (698, 144) on #okayBtn
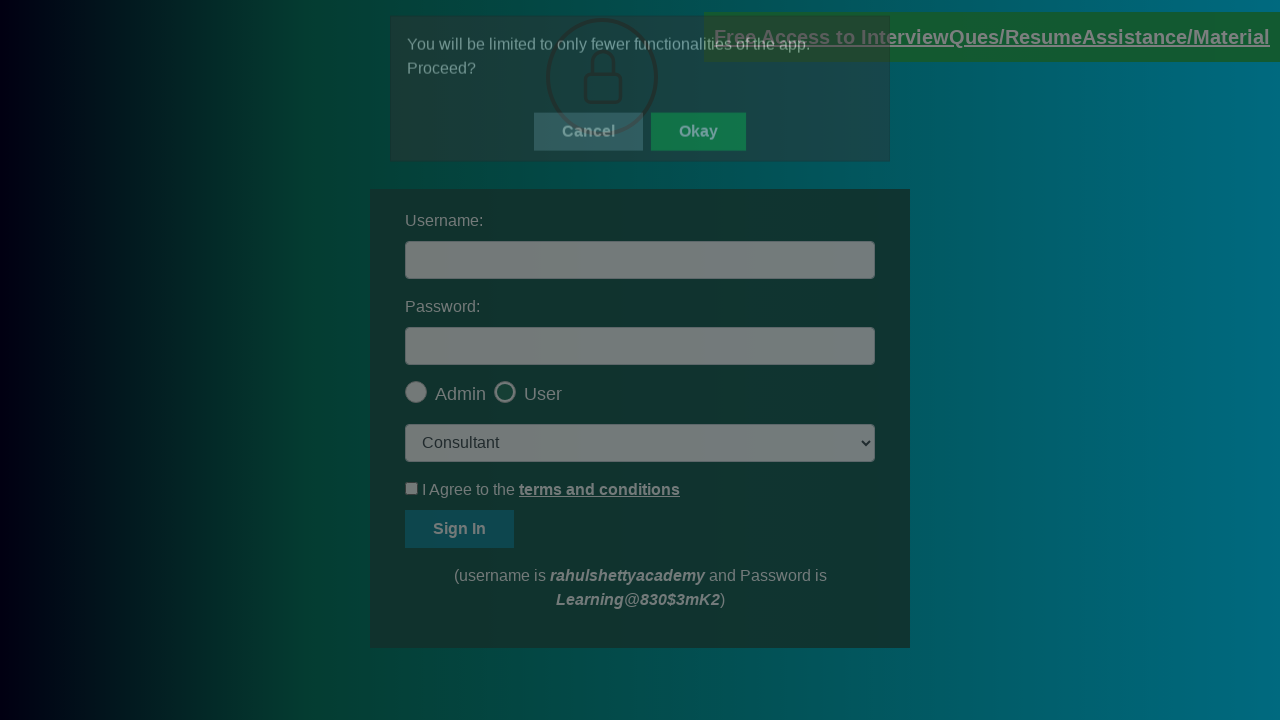

Verified that the last radio button is checked
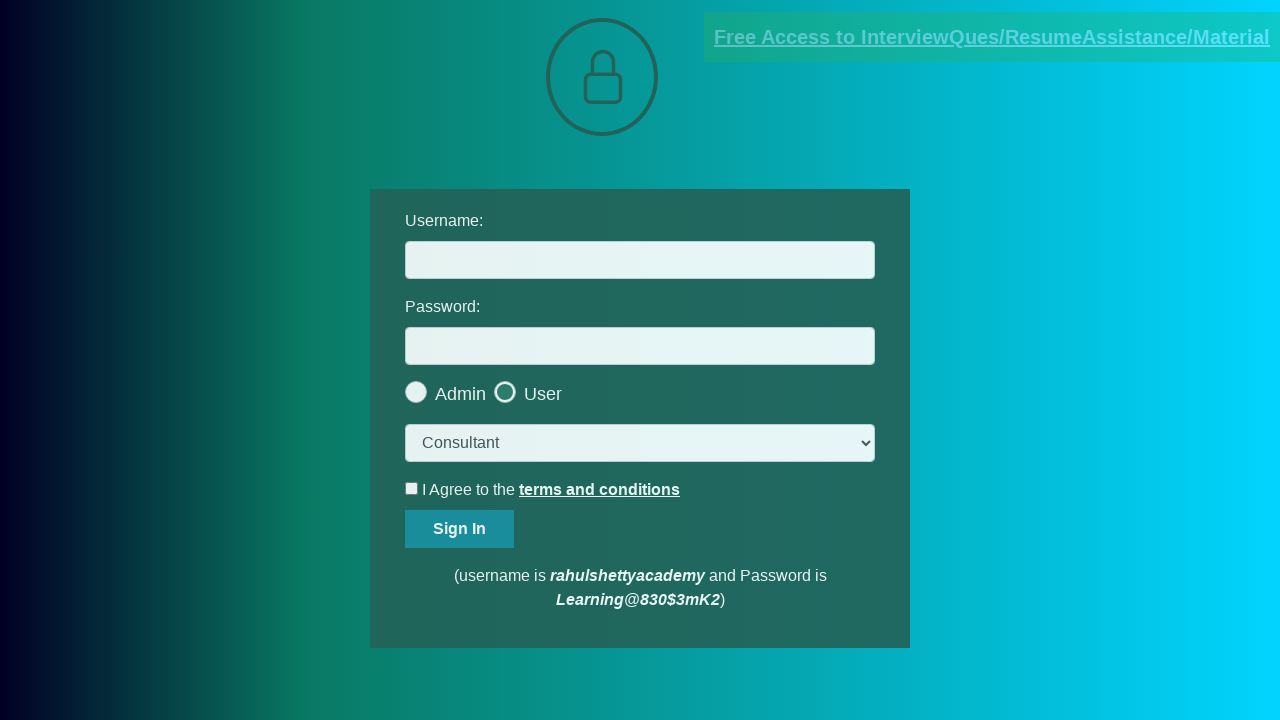

Clicked terms checkbox to check it at (412, 488) on #terms
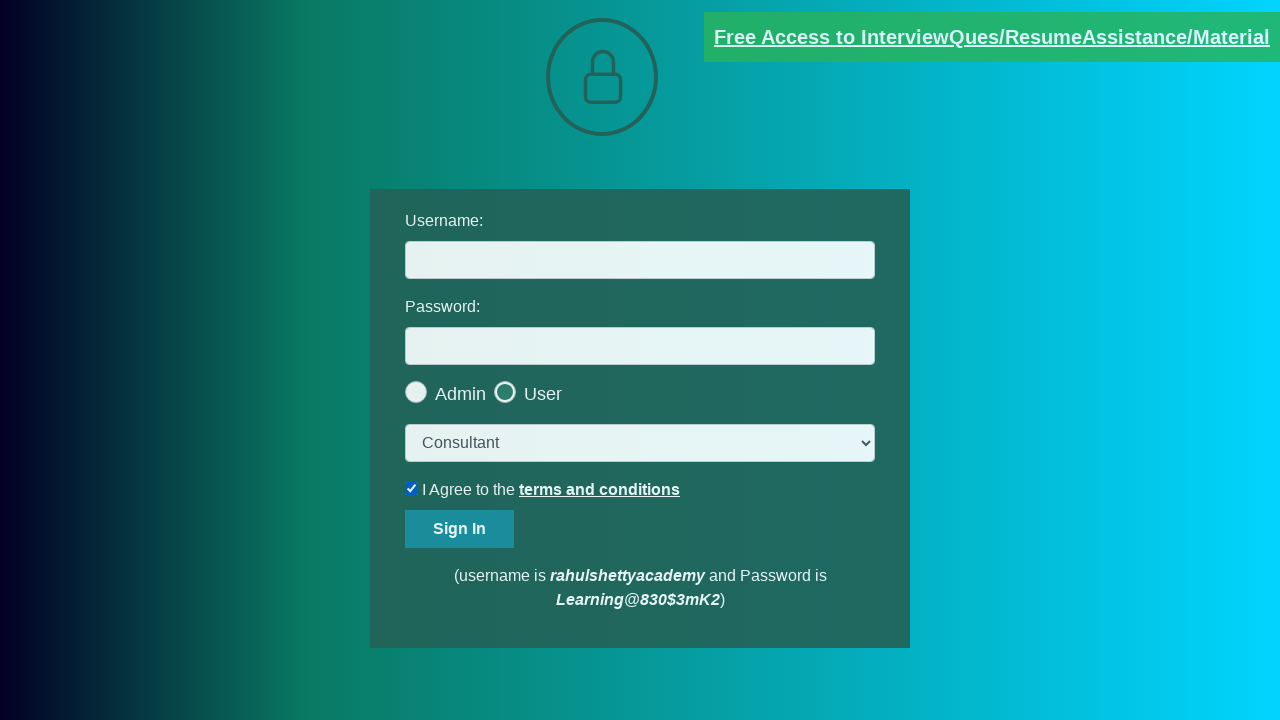

Verified that terms checkbox is checked
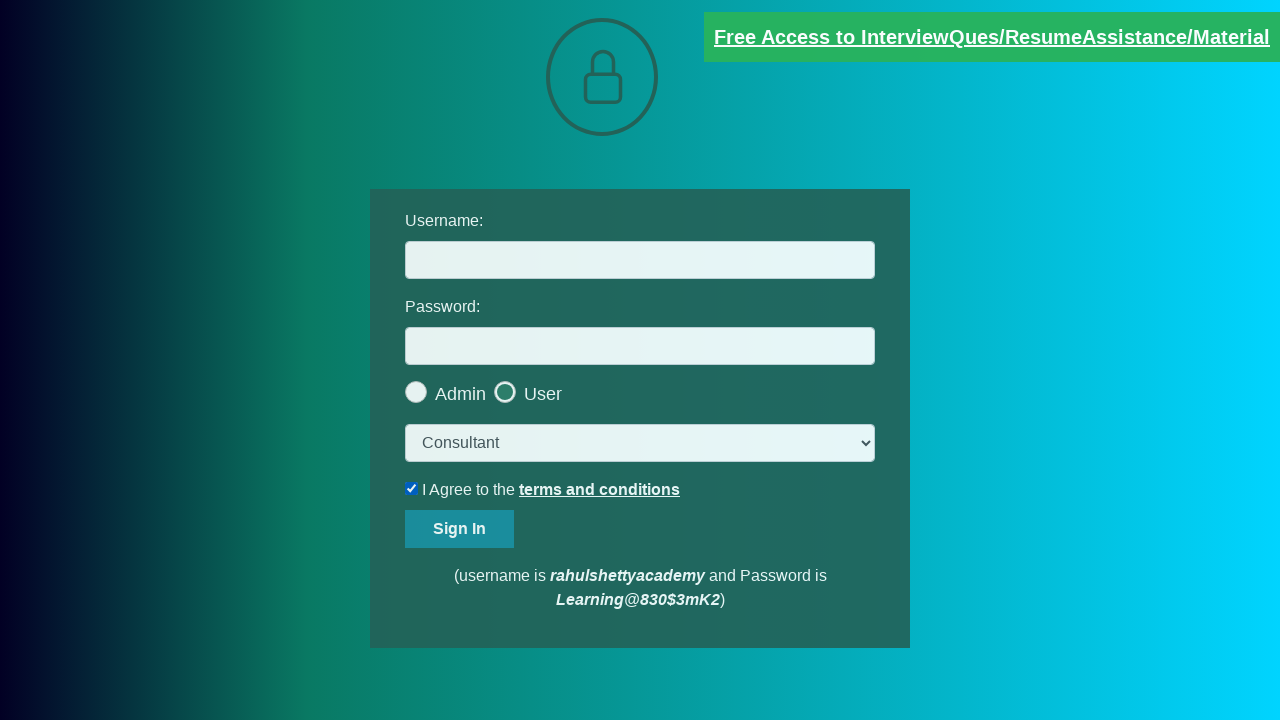

Unchecked the terms checkbox at (412, 488) on #terms
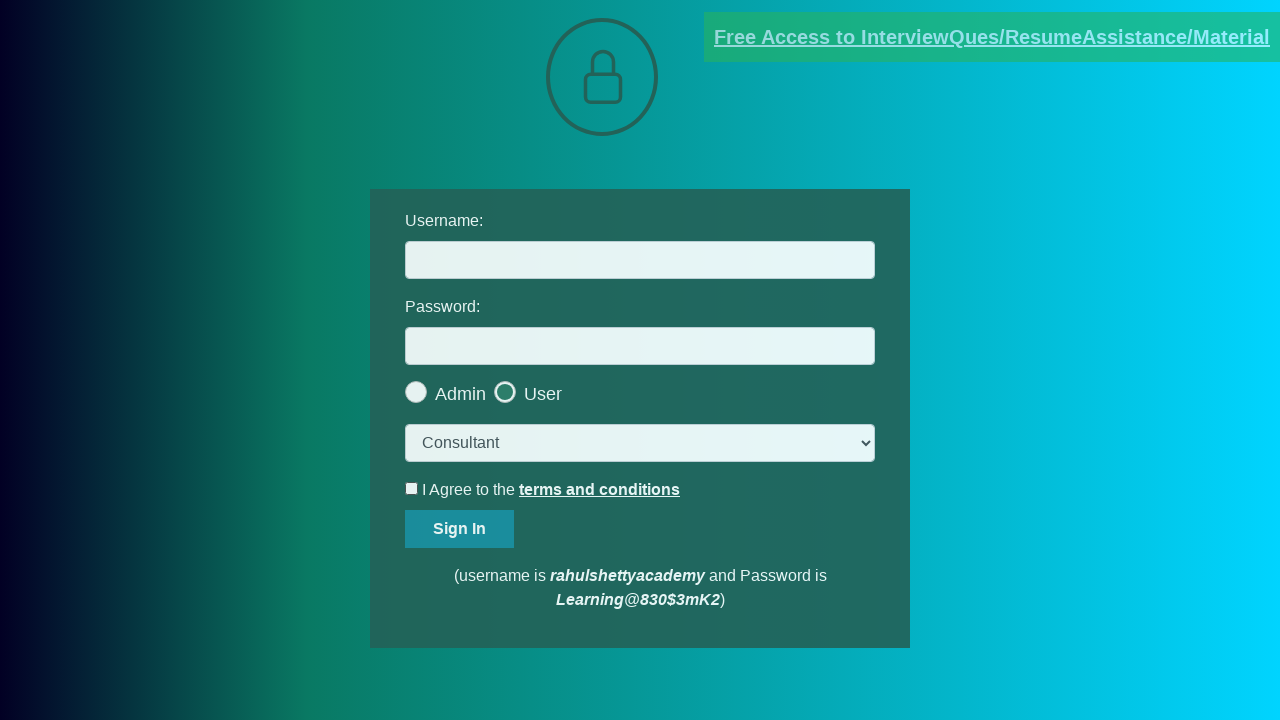

Verified that terms checkbox is unchecked
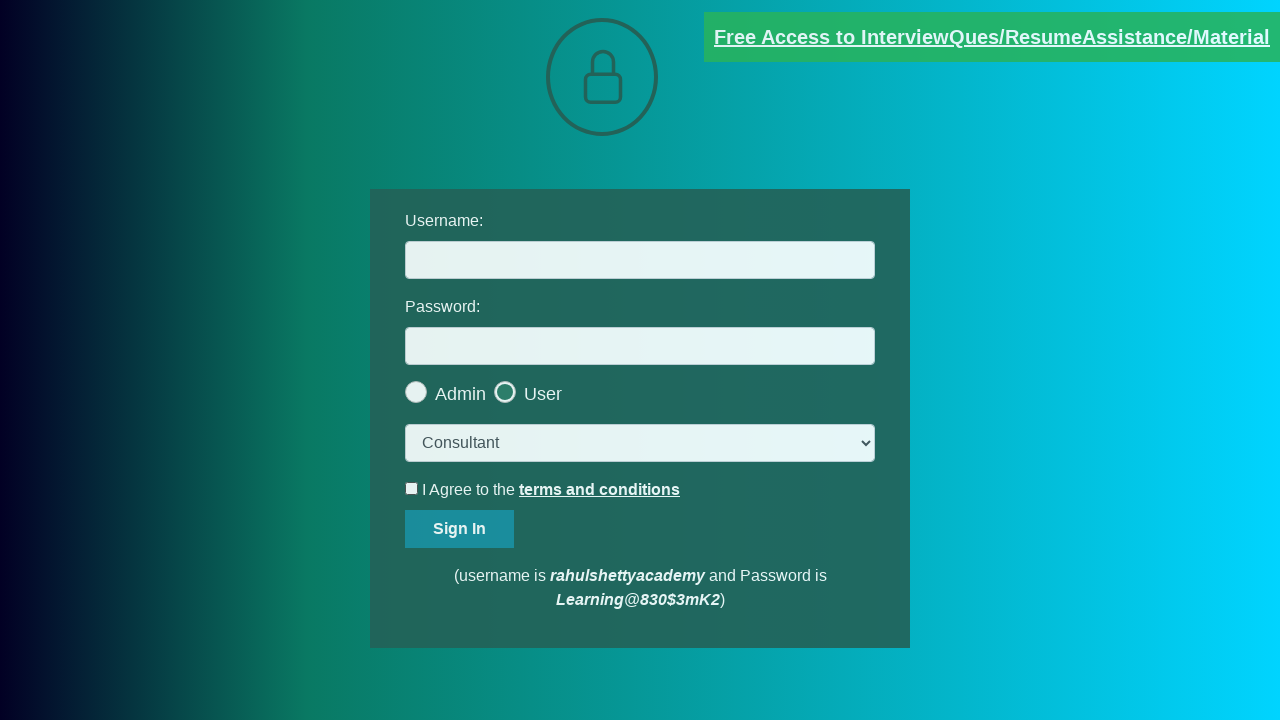

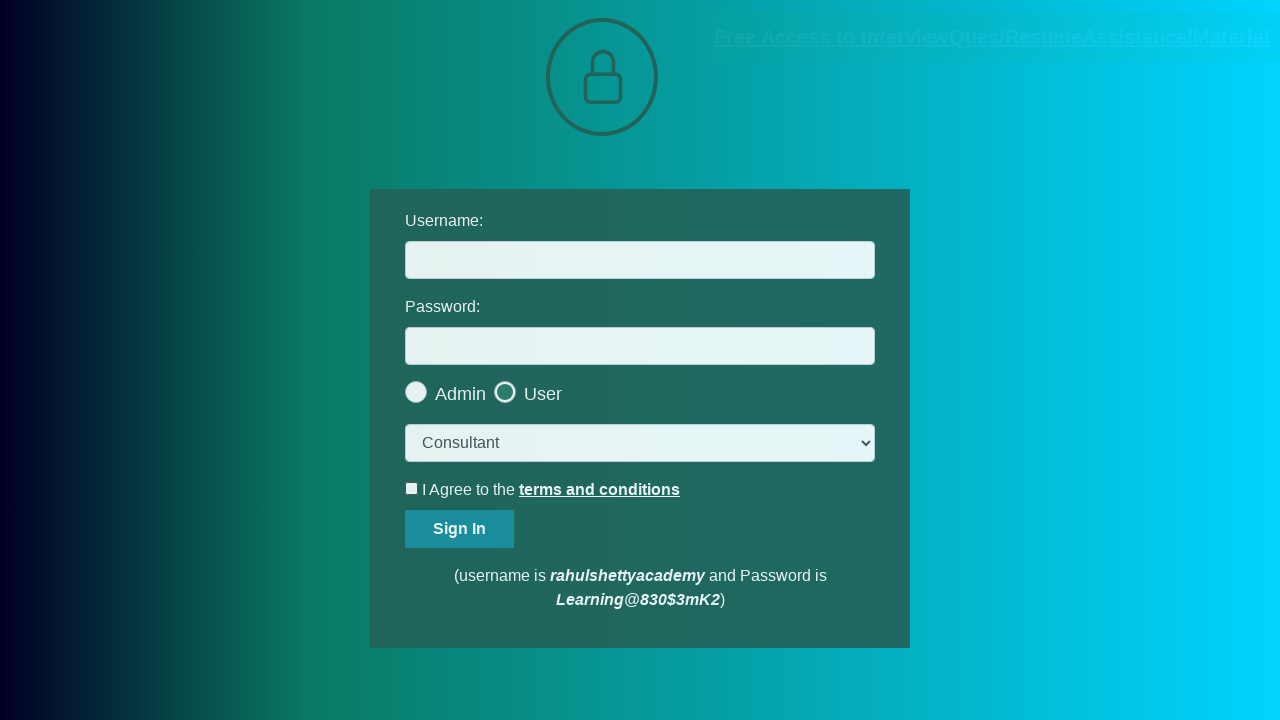